Tests mouse hover and right-click (context click) functionality on a practice automation page by scrolling to a mouse hover element and performing hover followed by a context click on the "Top" link.

Starting URL: https://rahulshettyacademy.com/AutomationPractice/

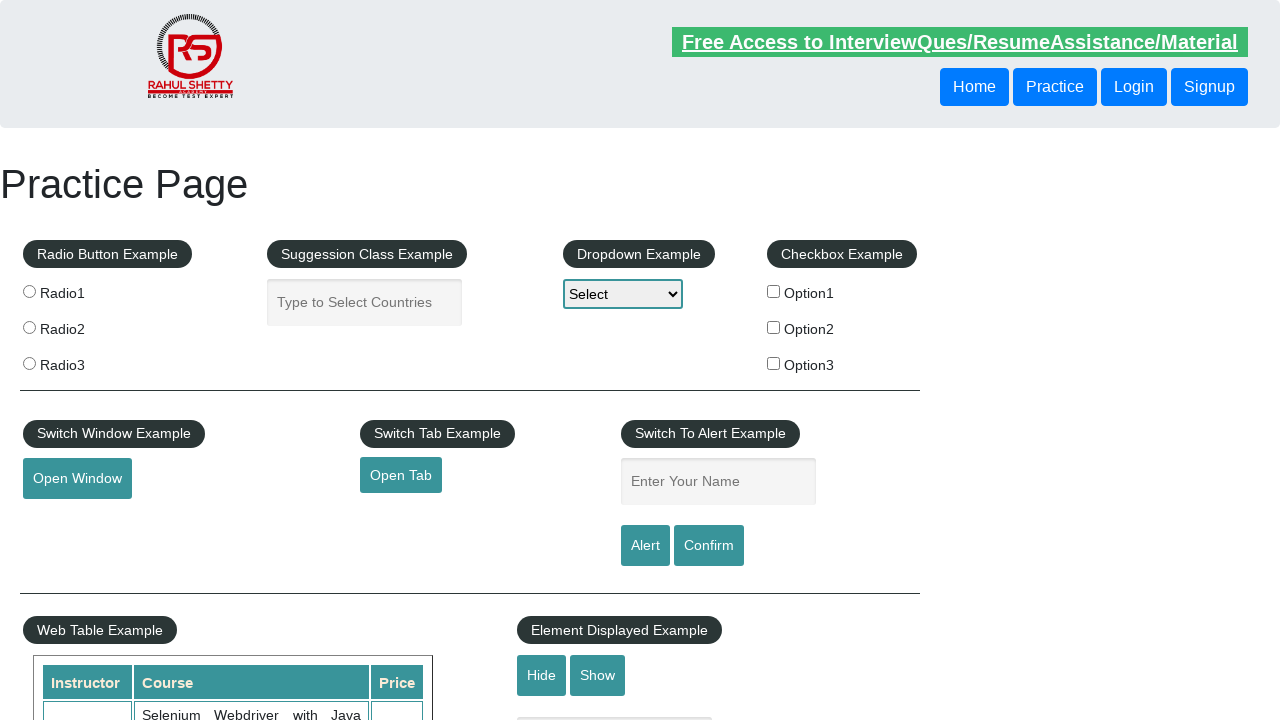

Scrolled down page by 900 pixels to reveal mouse hover element
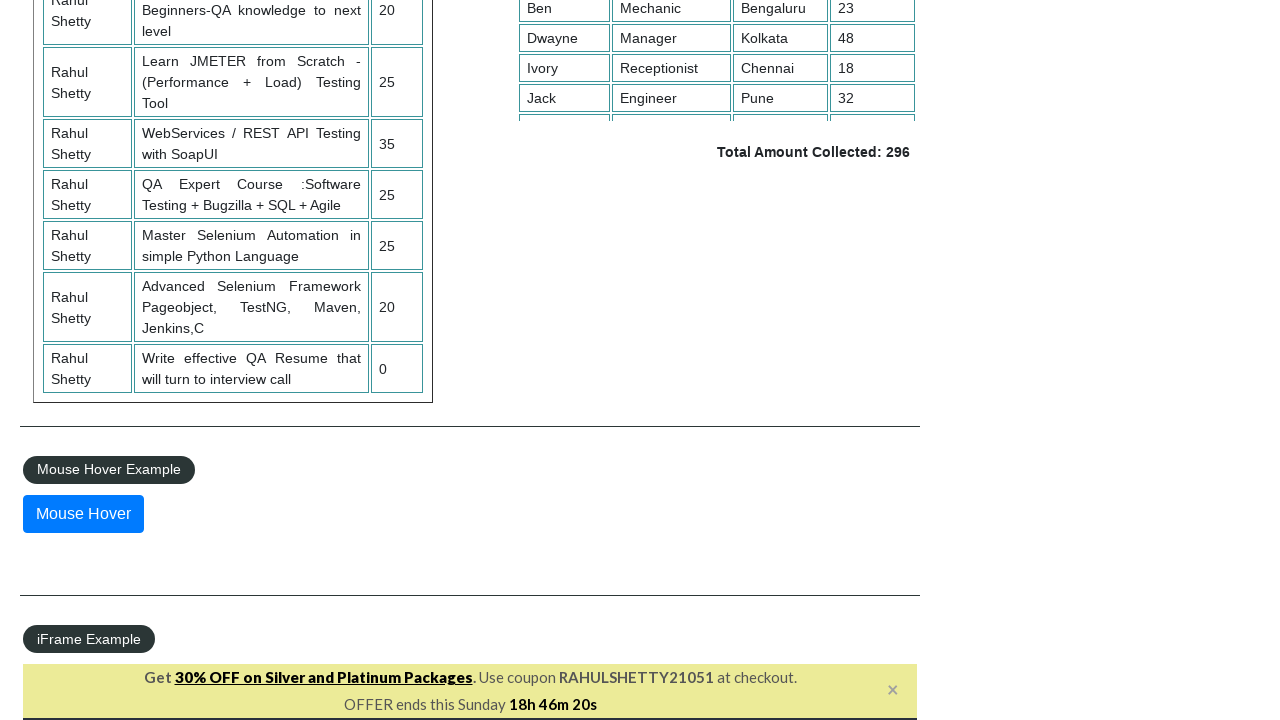

Hovered over the mouse hover button at (83, 514) on #mousehover
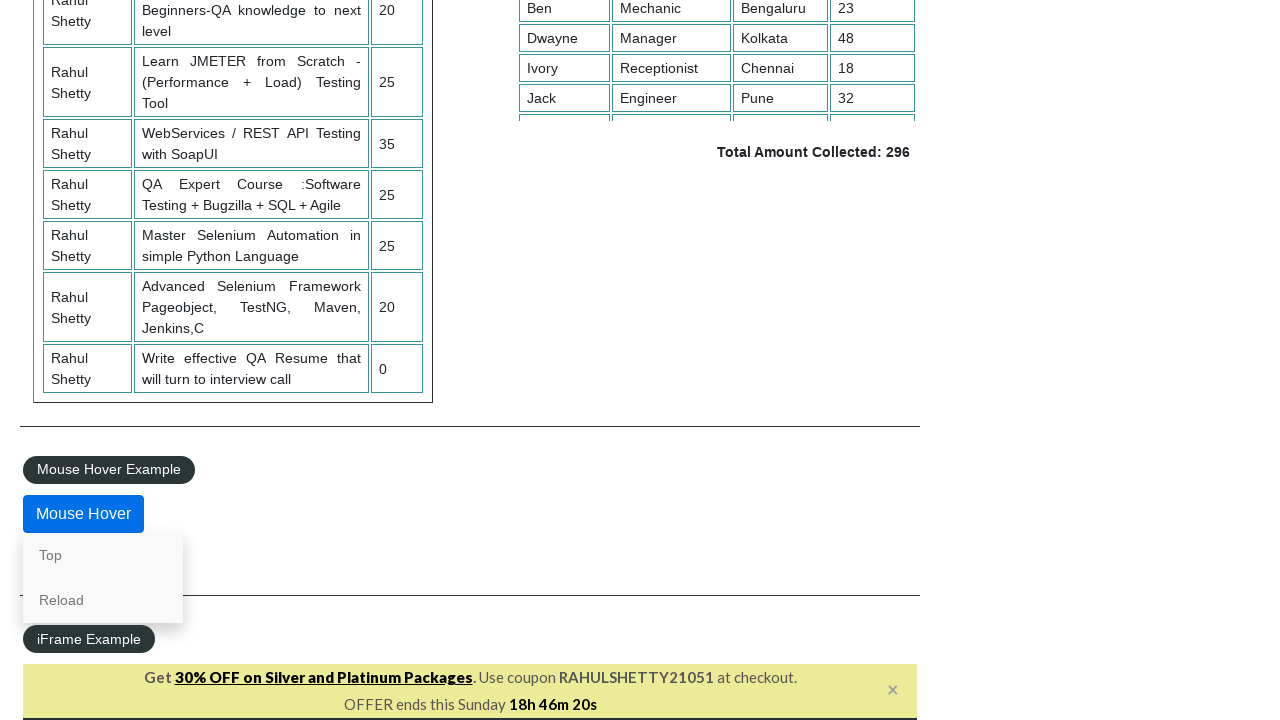

Right-clicked (context click) on the 'Top' link at (103, 555) on //a[text()='Top']
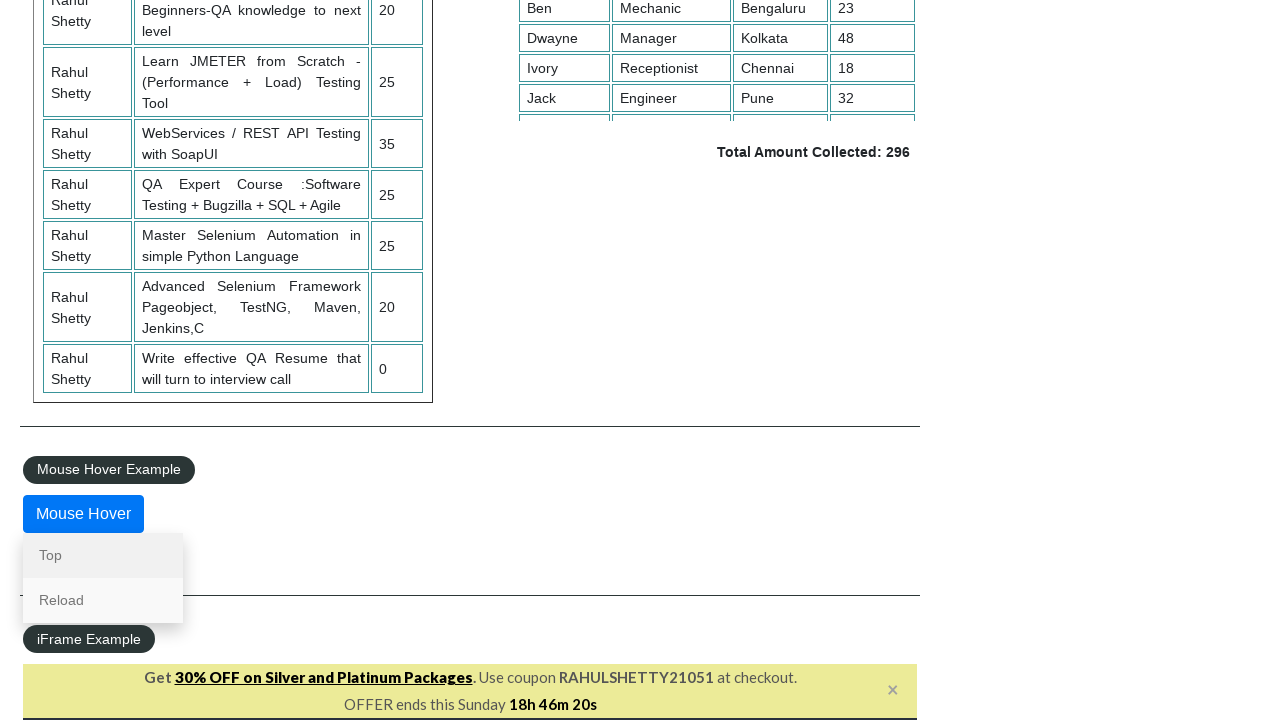

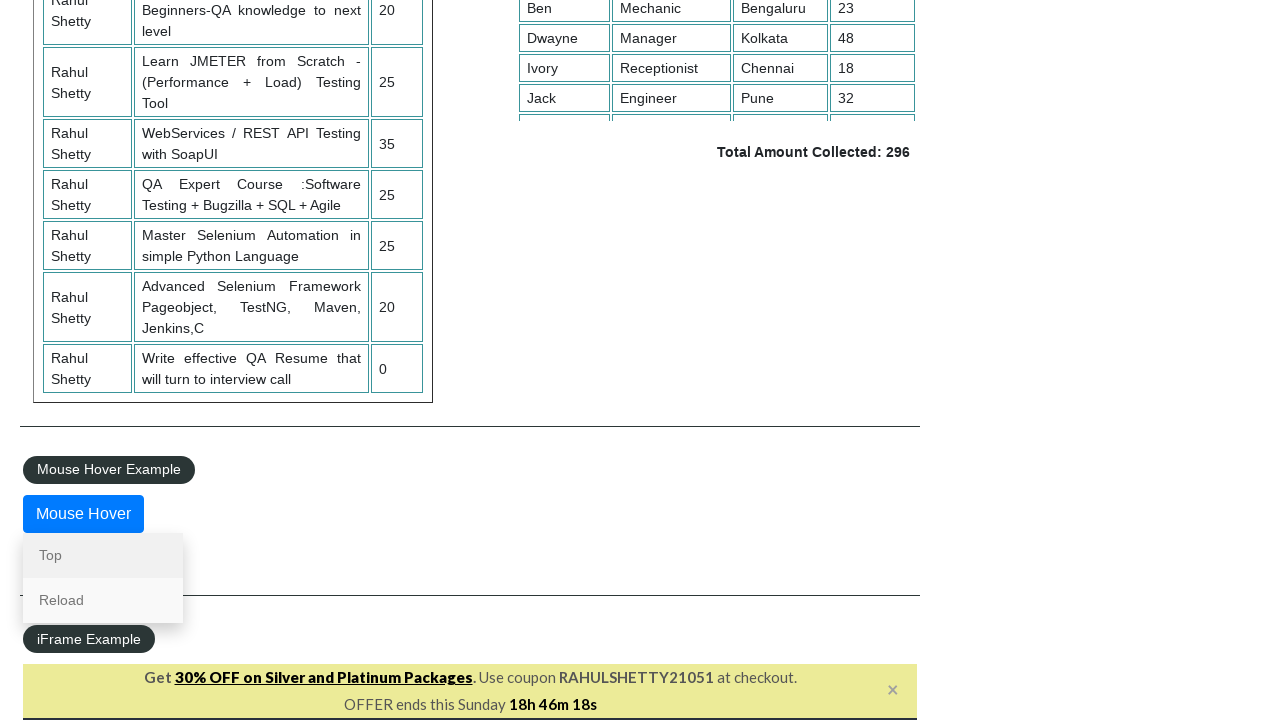